Tests different types of JavaScript alerts on a demo page: accepting a simple alert, dismissing a confirmation alert, and entering text in a prompt alert then accepting it.

Starting URL: https://demo.automationtesting.in/Alerts.html

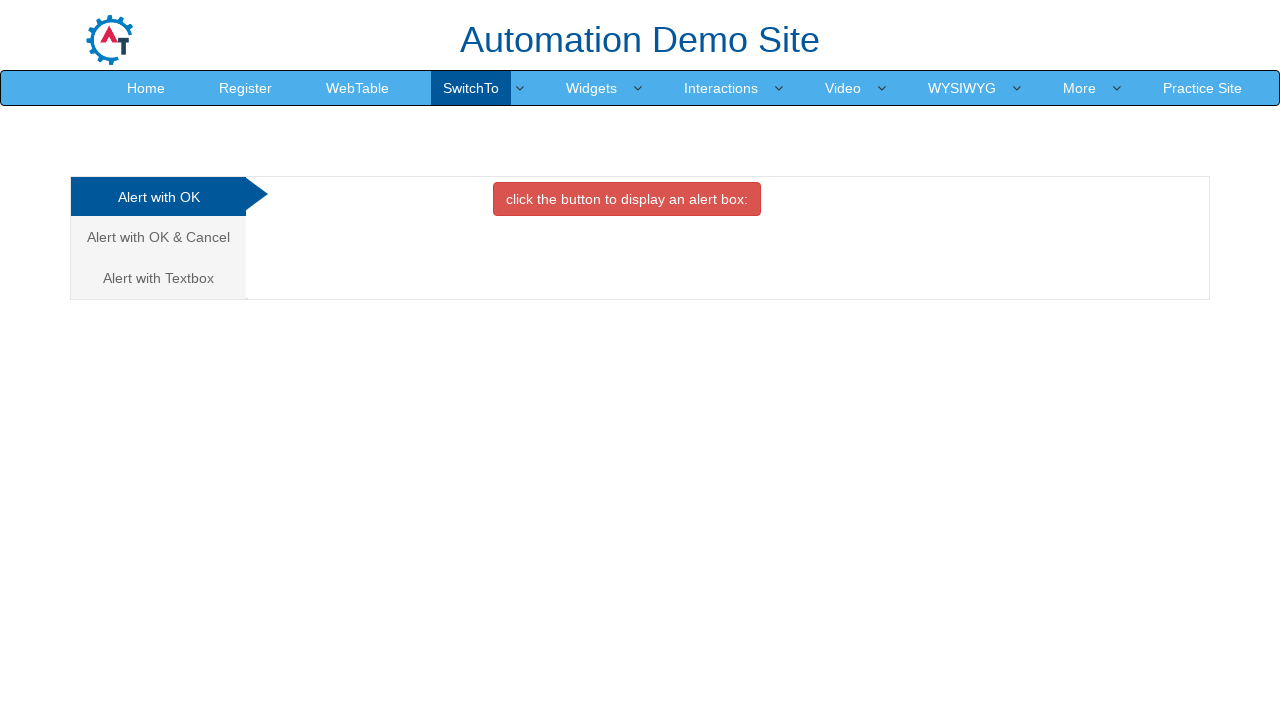

Clicked the first alert button (danger button) to trigger simple alert at (627, 199) on button.btn.btn-danger
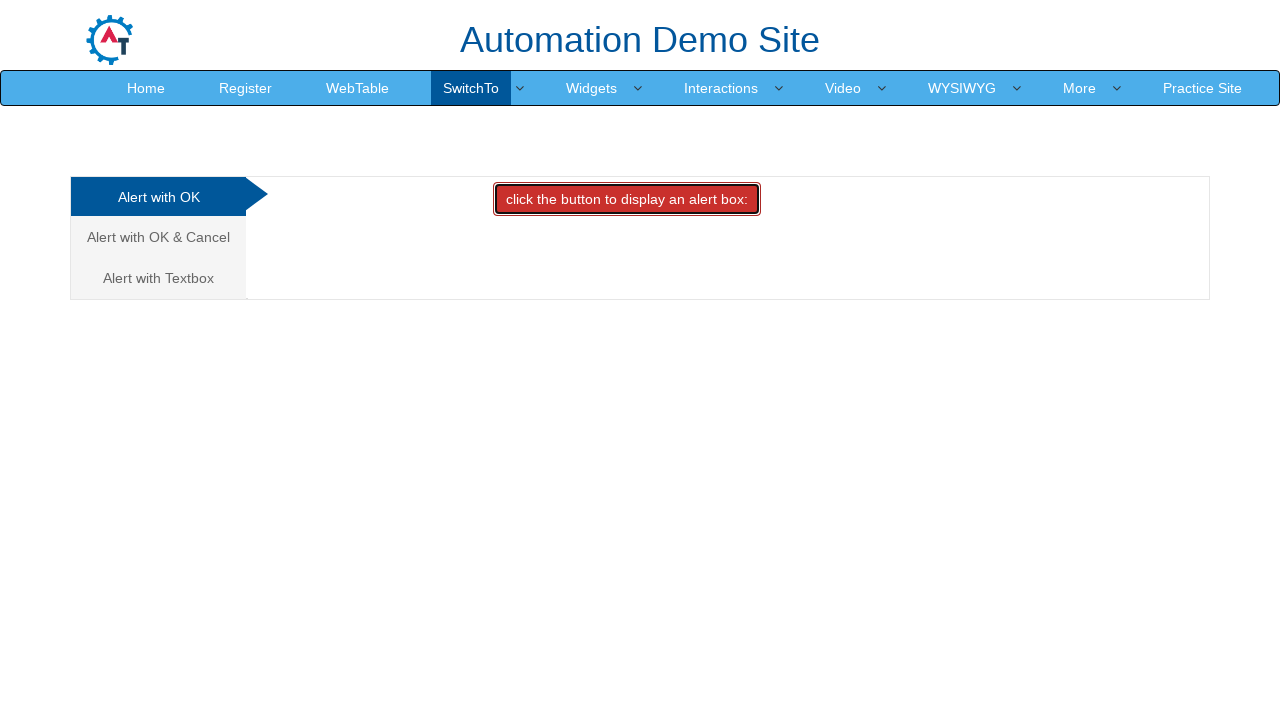

Set up dialog handler to accept the simple alert
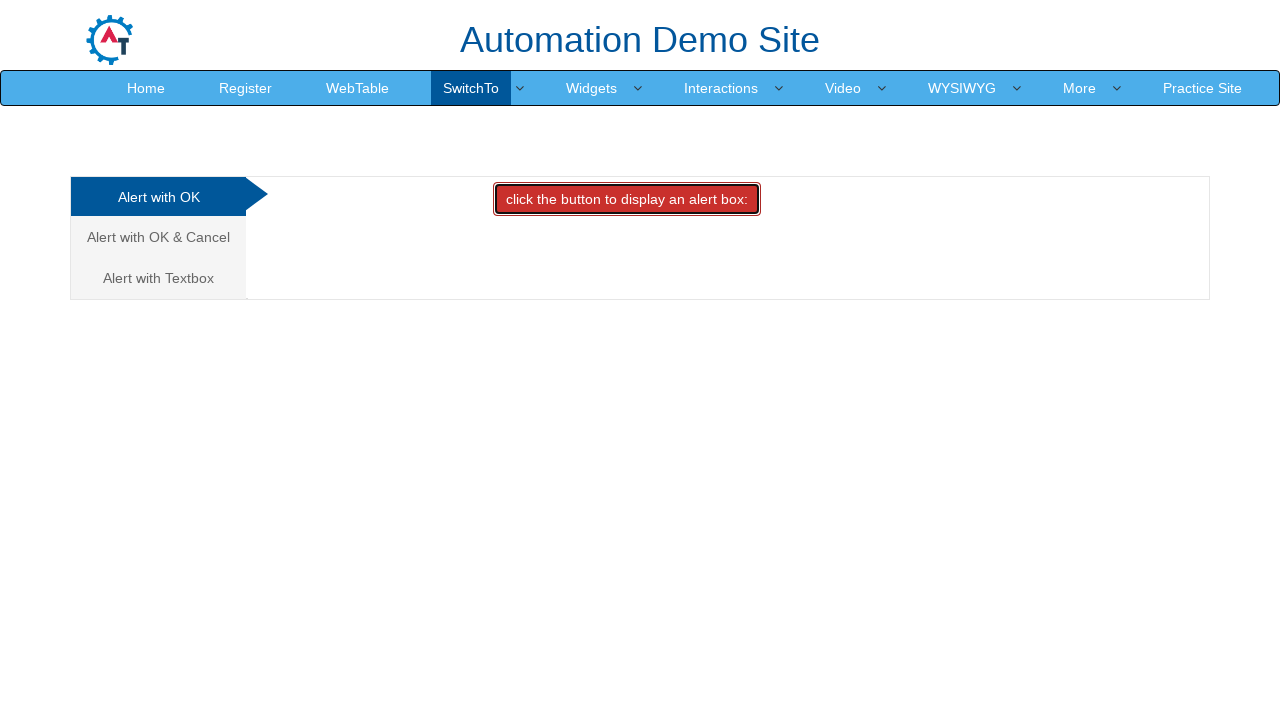

Waited 1 second for alert to be processed
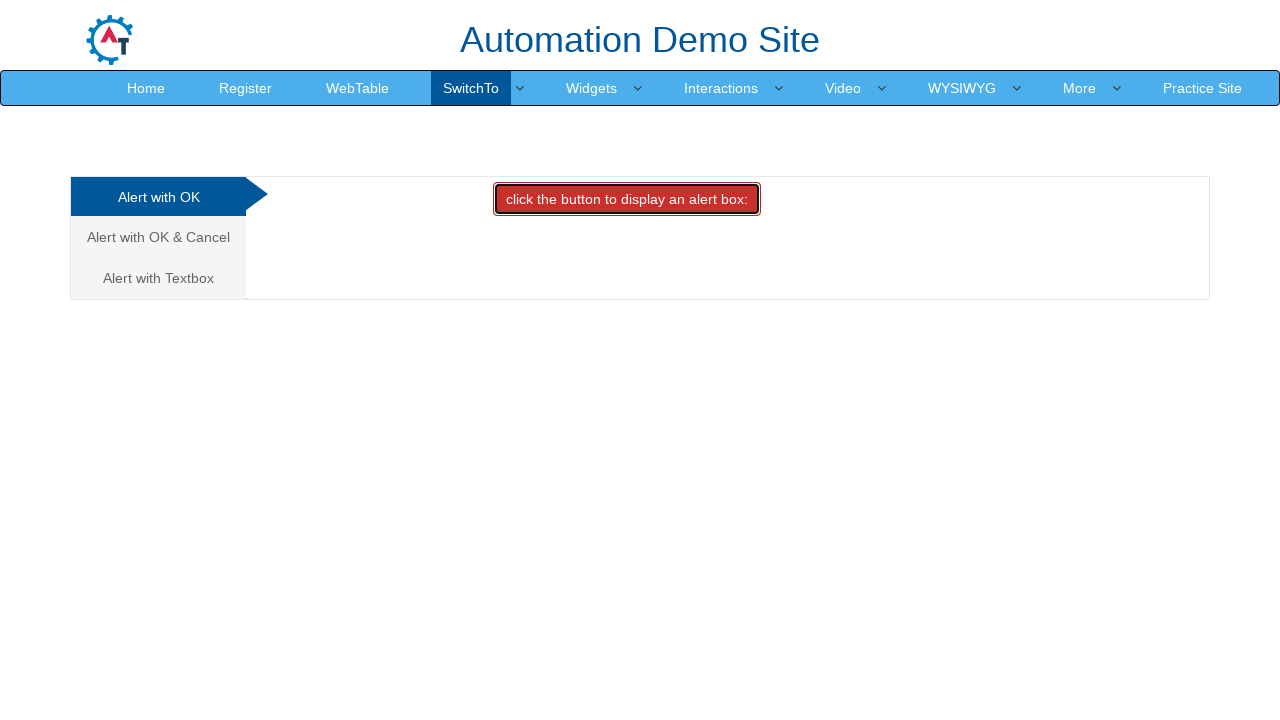

Clicked on 'Alert with OK & Cancel' tab to switch to confirmation alert test at (158, 237) on a:has-text('Alert with OK & Cancel')
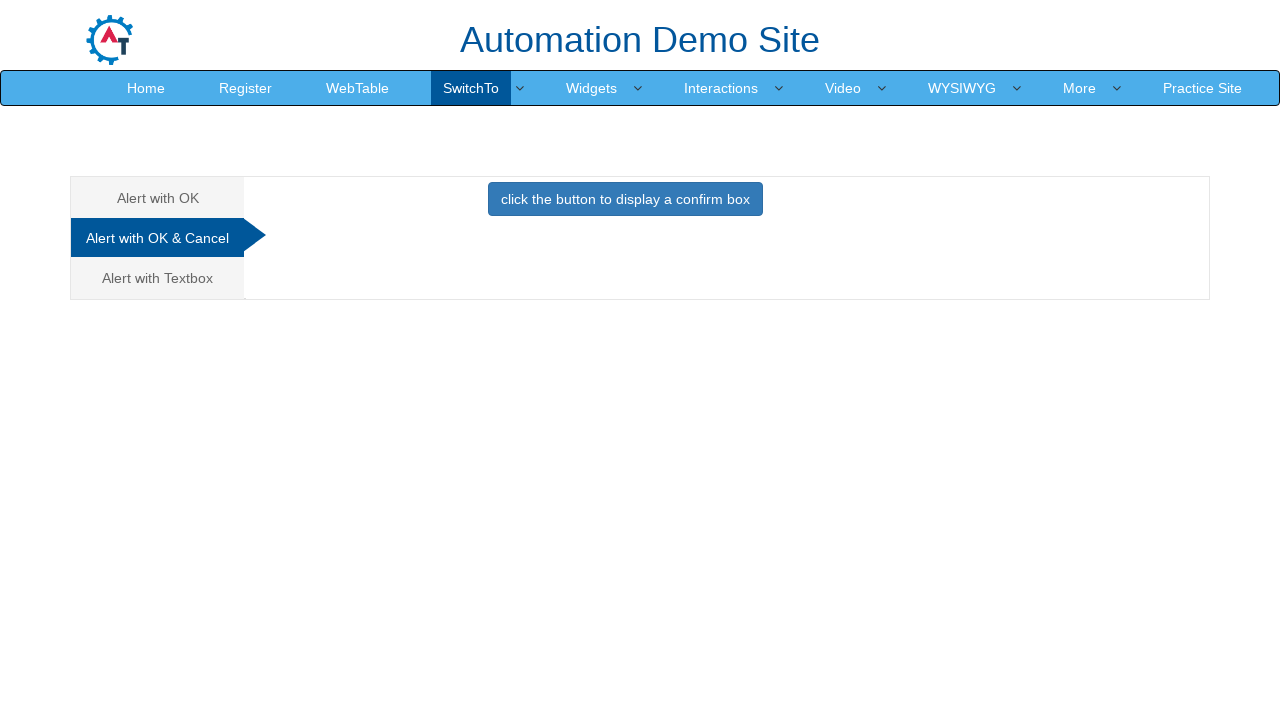

Set up dialog handler to dismiss the confirmation alert
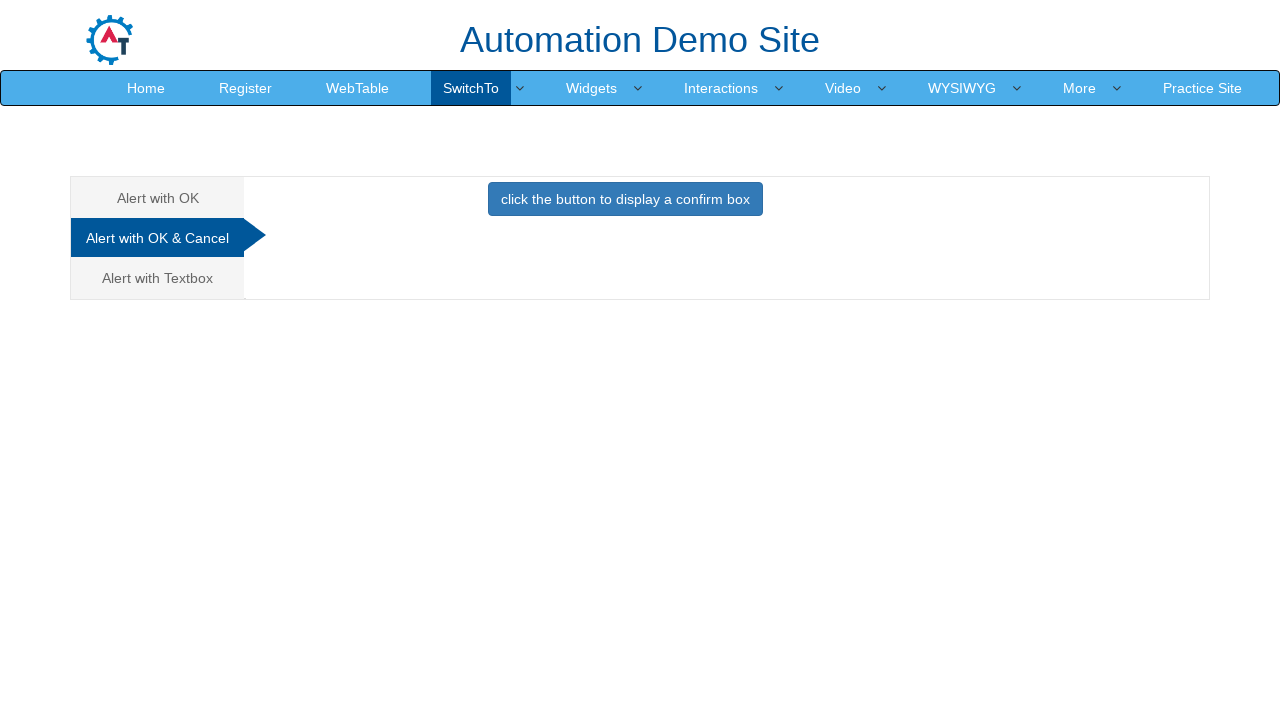

Clicked the second alert button (primary button) to trigger confirmation alert at (625, 199) on button.btn.btn-primary
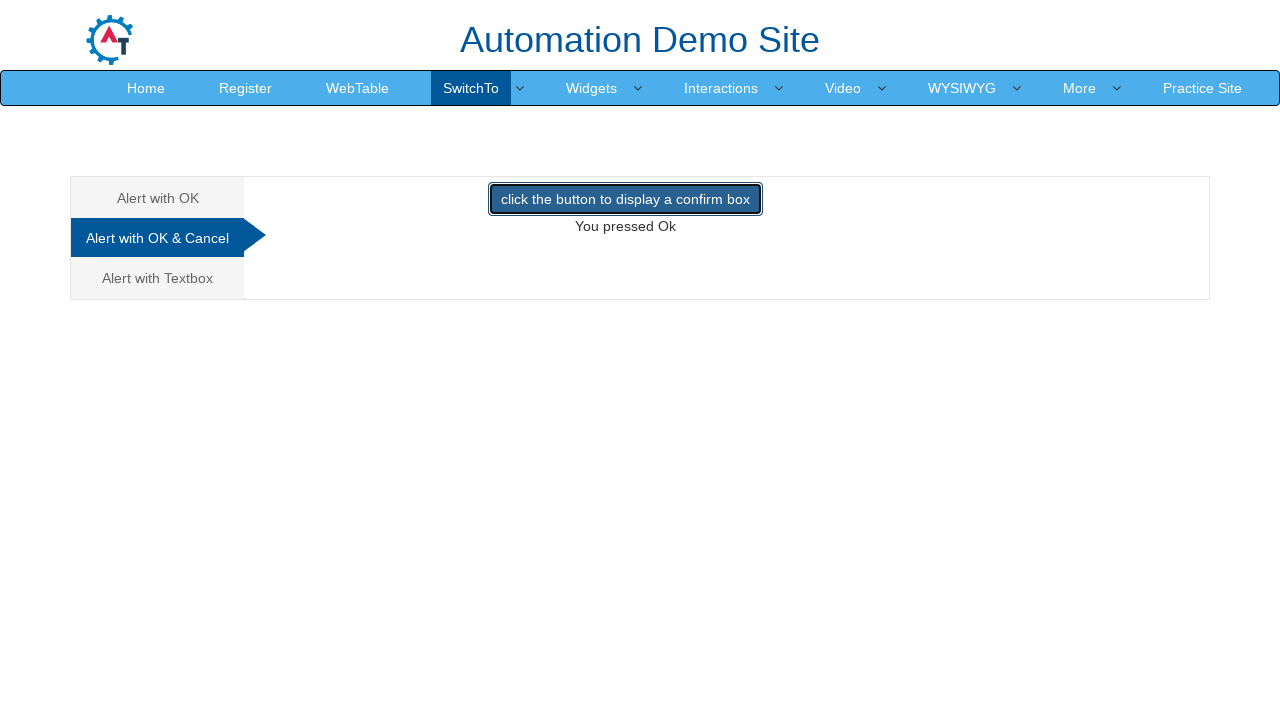

Waited 1 second for confirmation alert to be processed
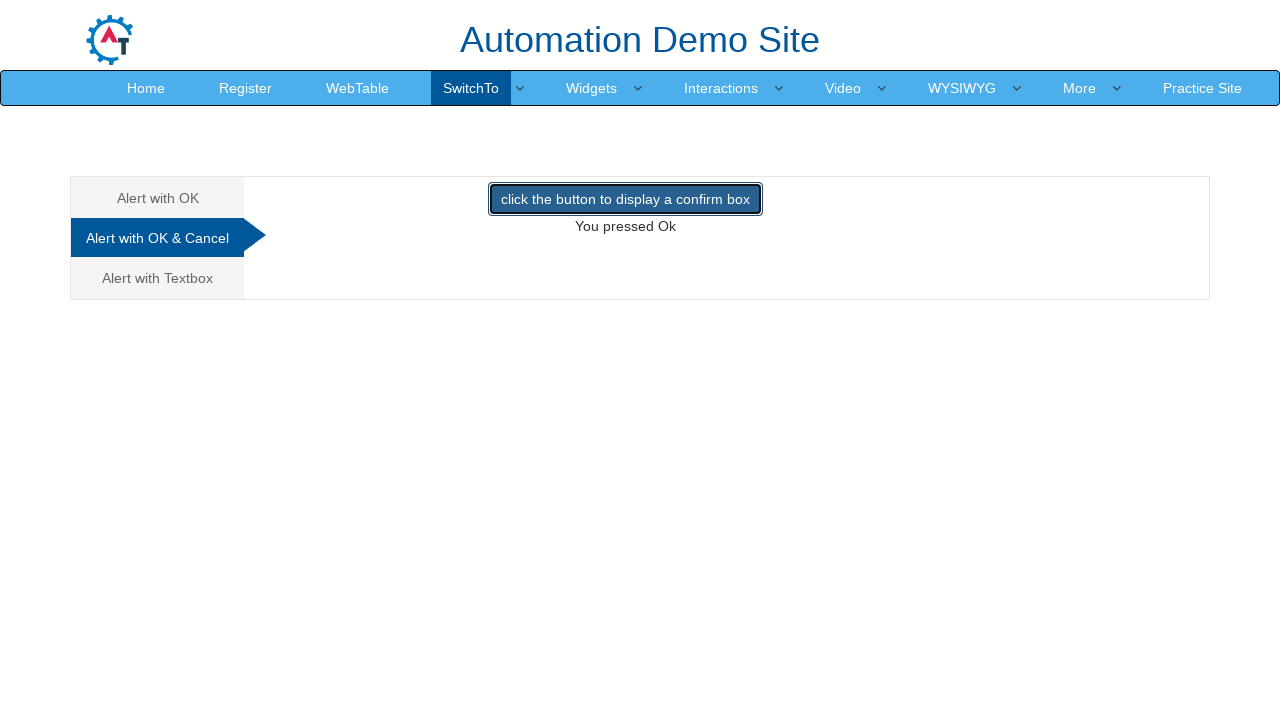

Clicked on 'Alert with Textbox' tab to switch to prompt alert test at (158, 278) on a:has-text('Alert with Textbox')
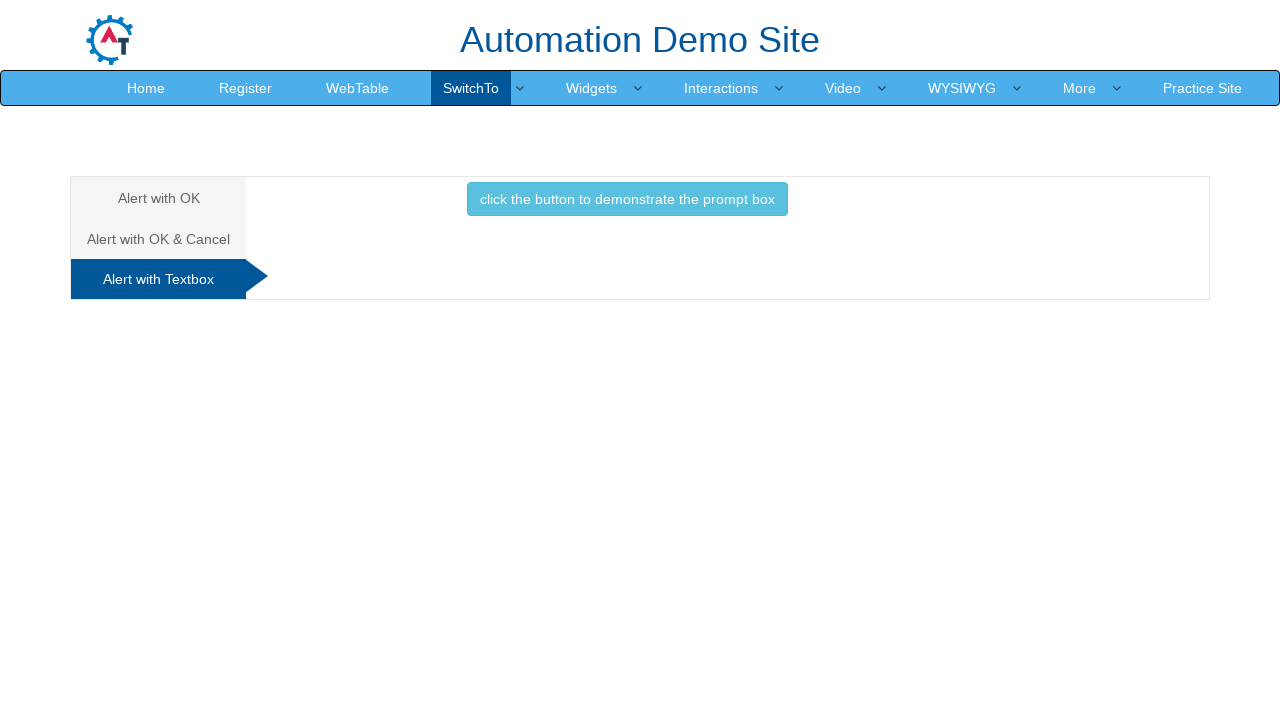

Set up dialog handler to enter 'shadab' in the prompt alert and accept it
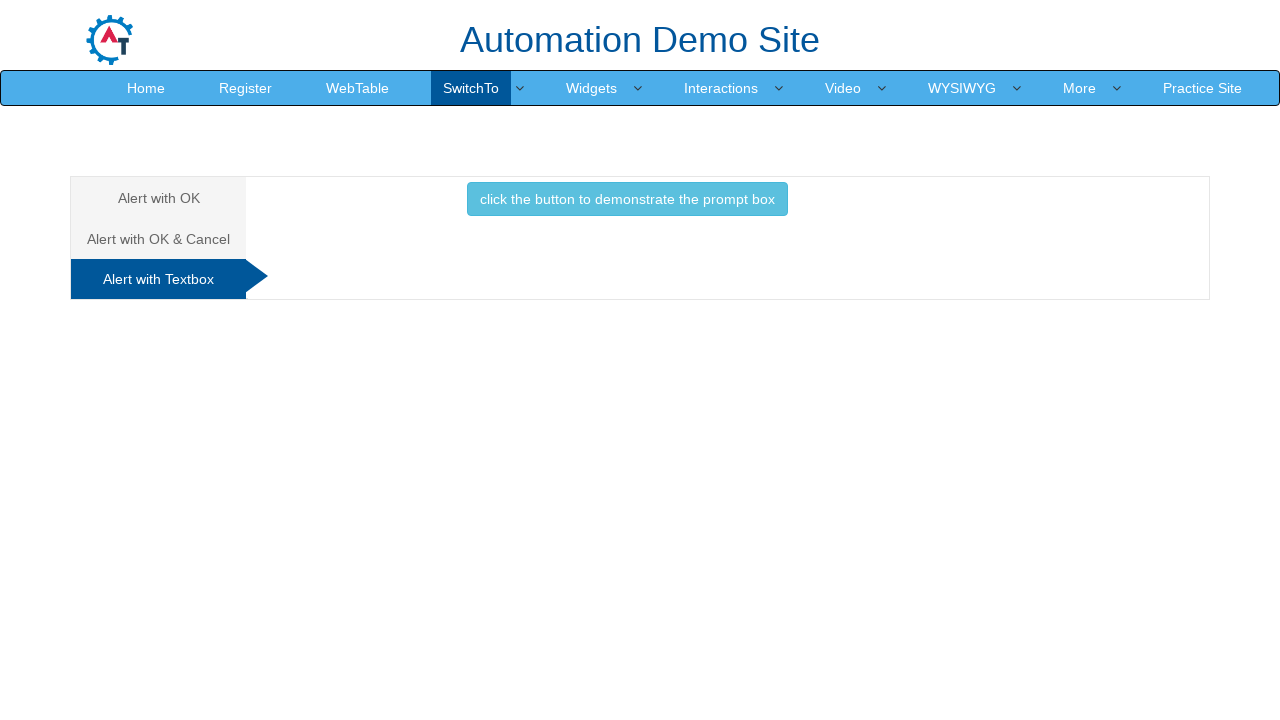

Clicked the third alert button (info button) to trigger prompt alert at (627, 199) on button.btn.btn-info
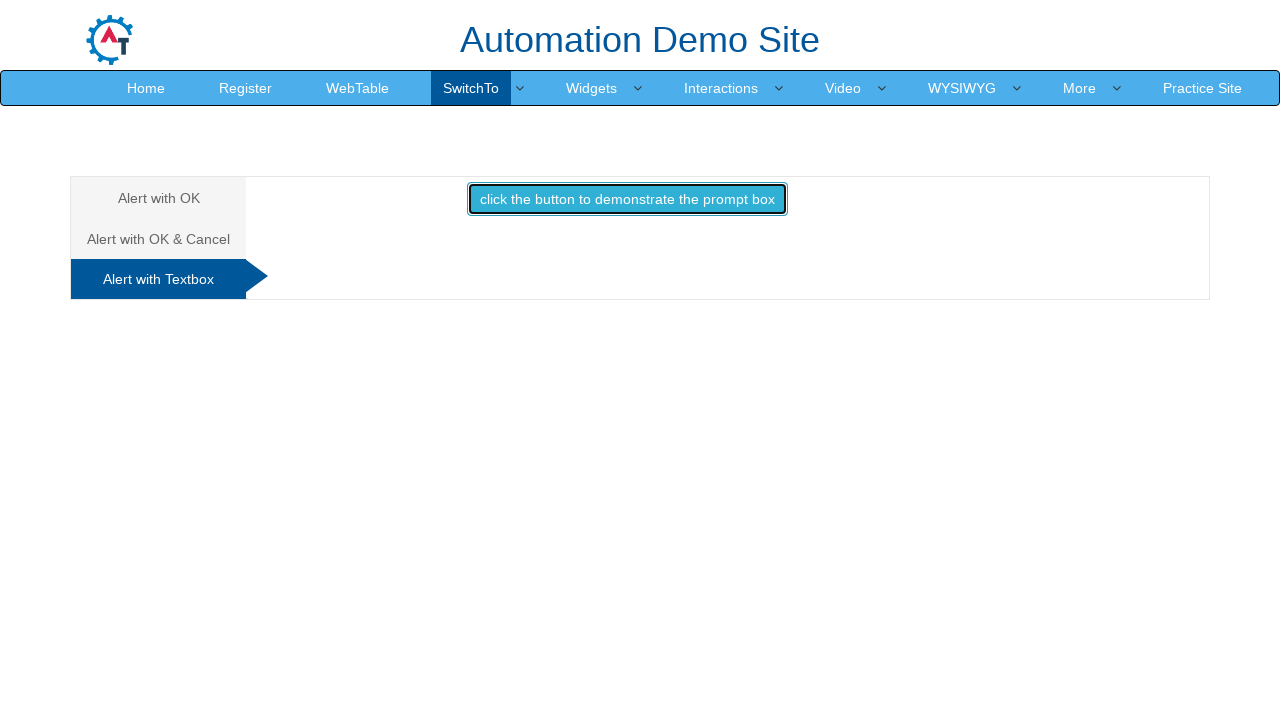

Waited 1 second for prompt alert to be processed
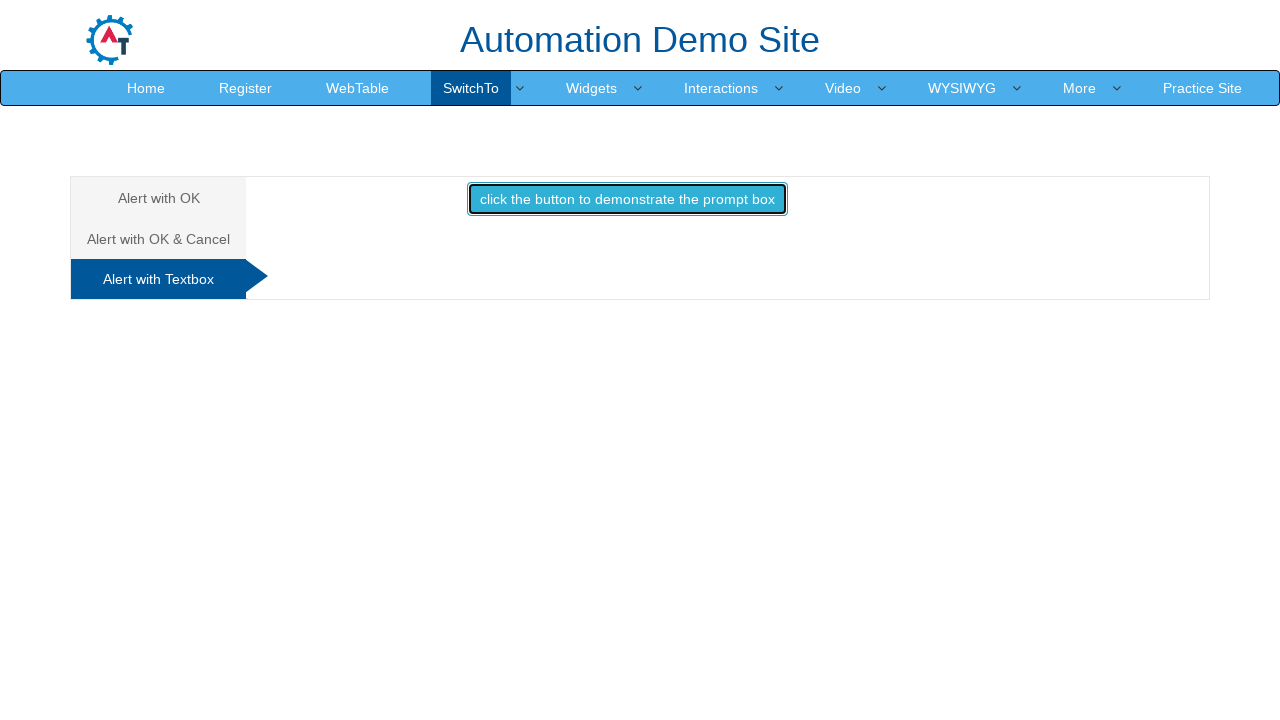

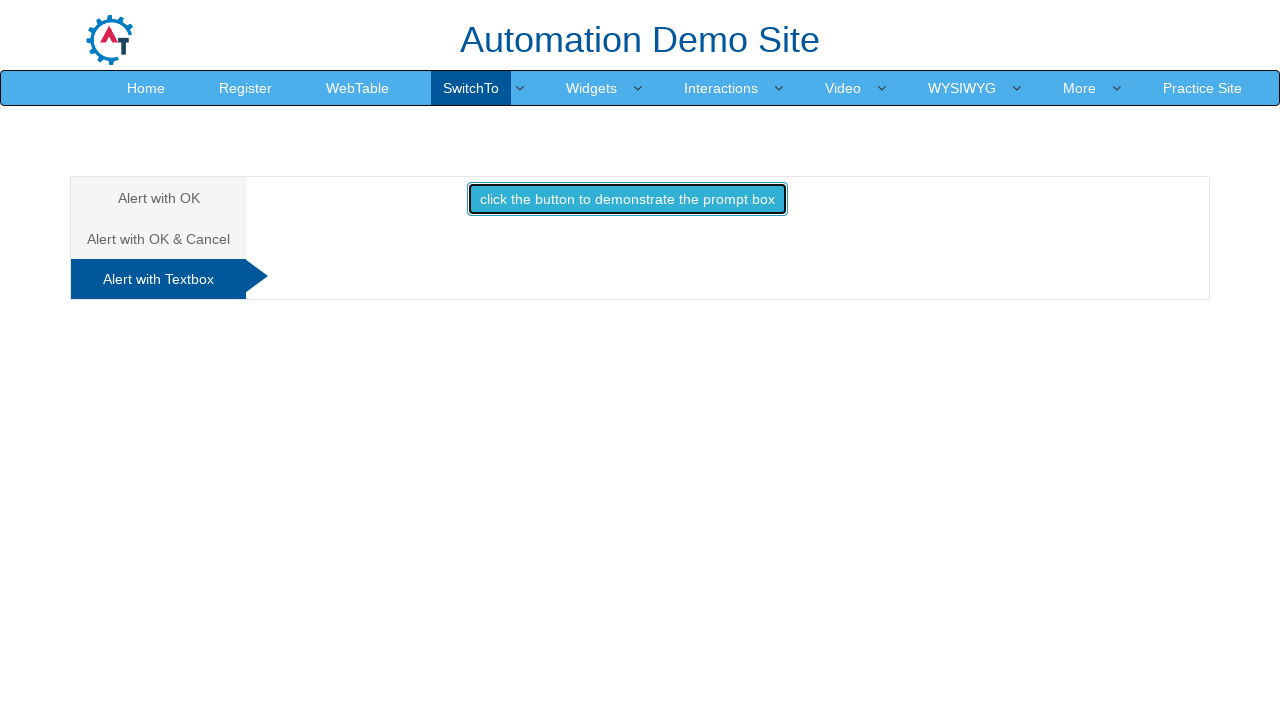